Tests implicit wait functionality by clicking a button that dynamically loads content and verifying the loaded element appears

Starting URL: https://the-internet.herokuapp.com/dynamic_loading/2

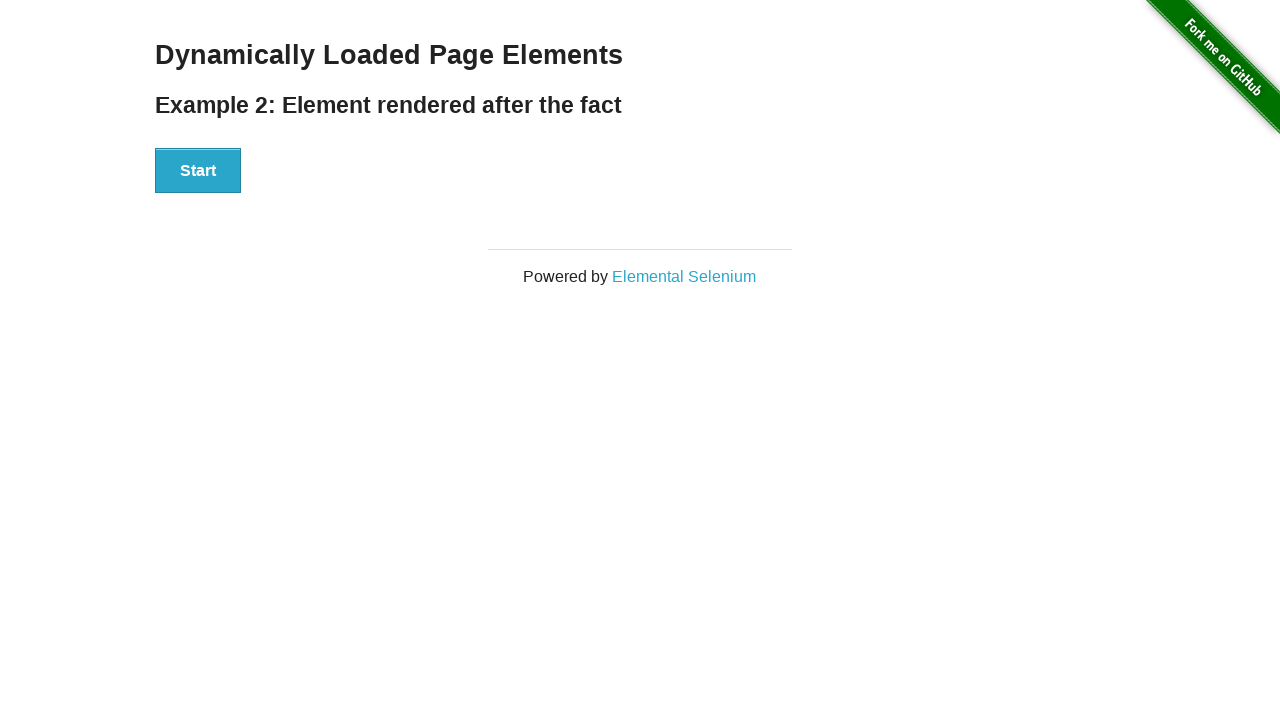

Clicked Start button to trigger dynamic content loading at (198, 171) on xpath=//button[text()='Start']
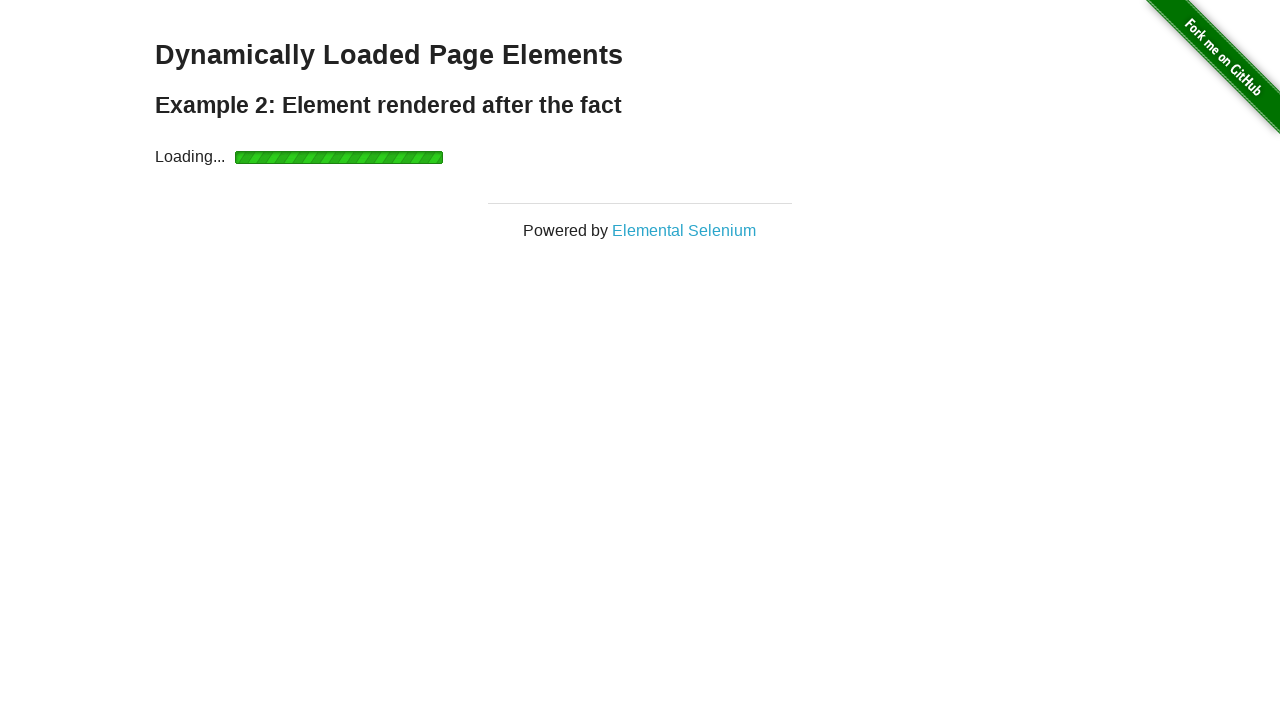

Waited for dynamically loaded 'Hello World!' element to appear
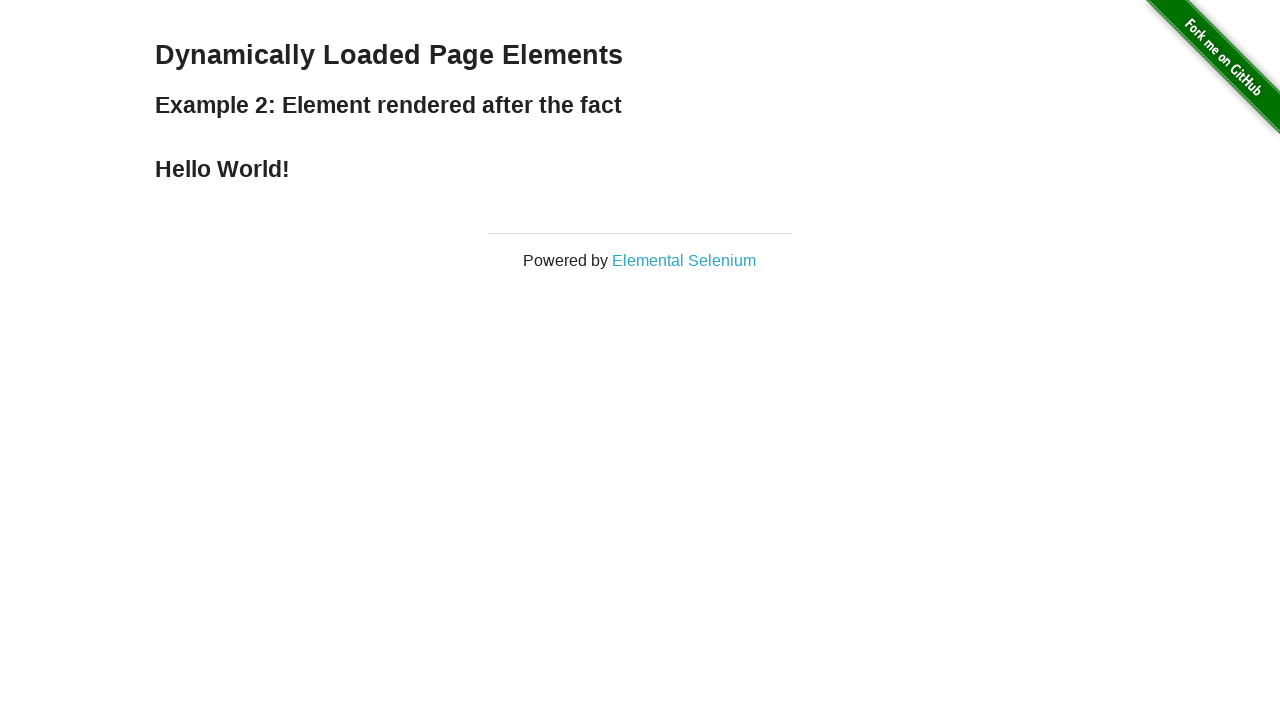

Located 'Hello World!' element
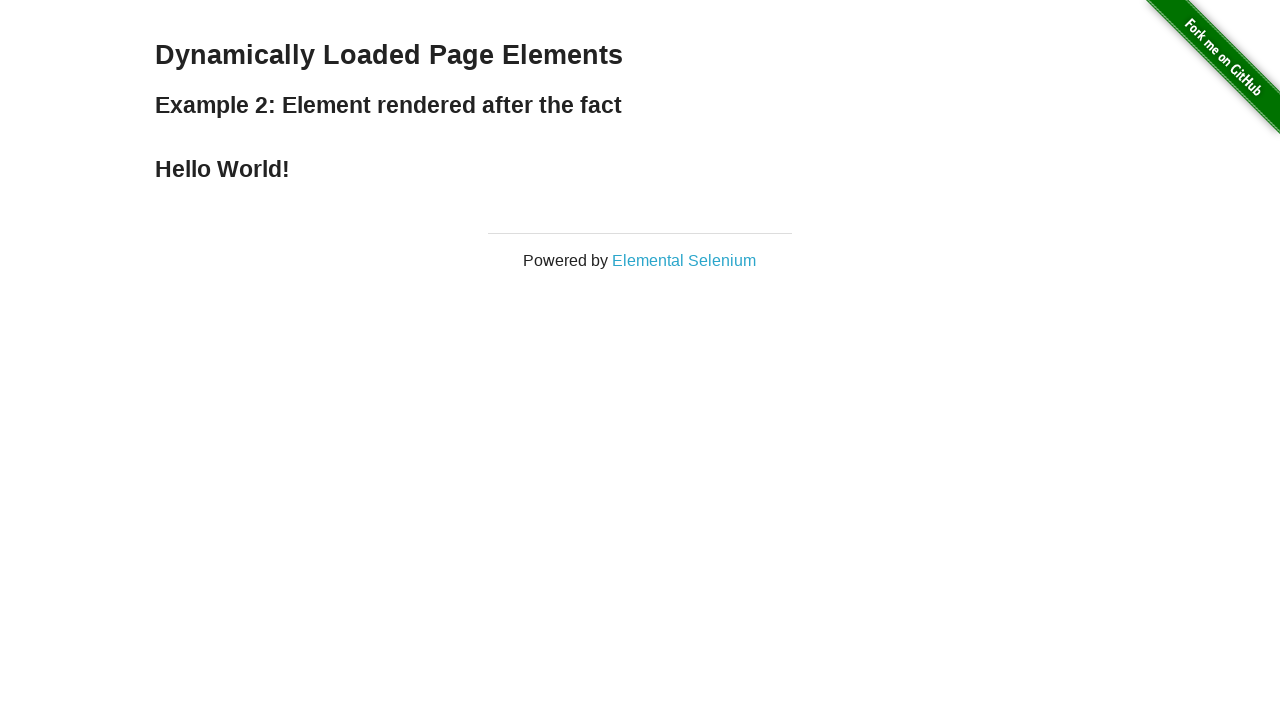

Verified 'Hello World!' element is visible
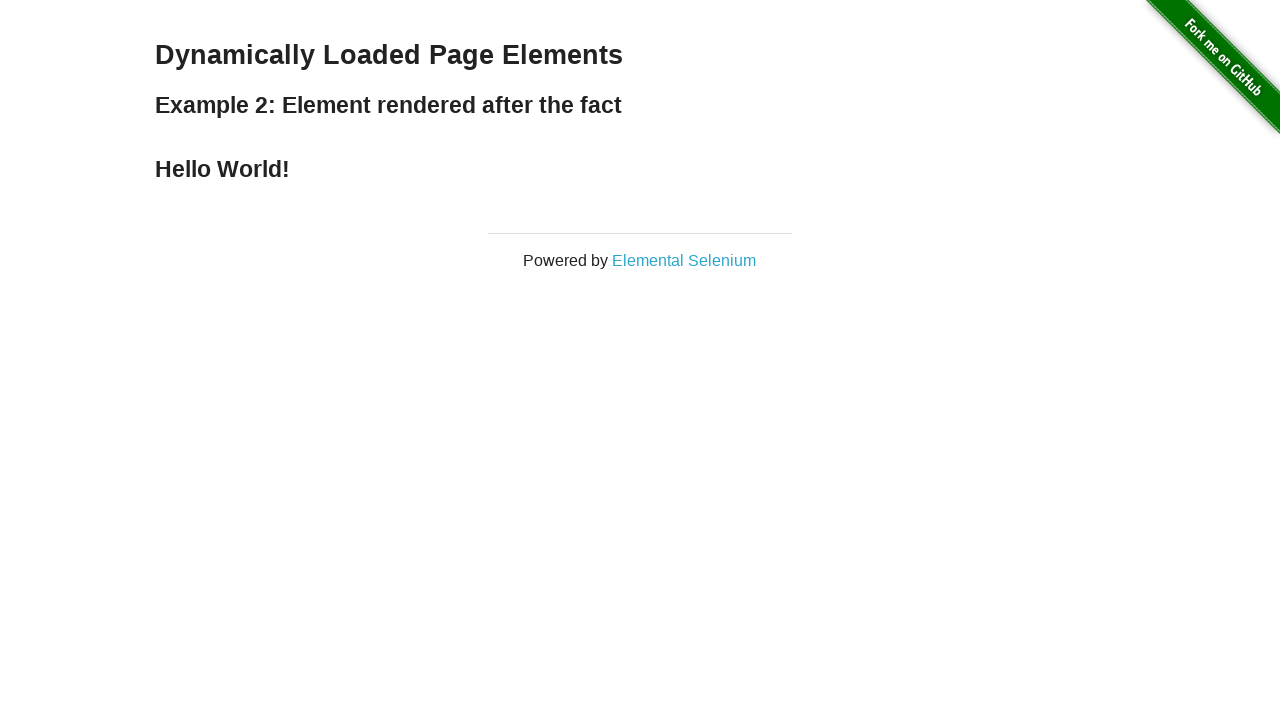

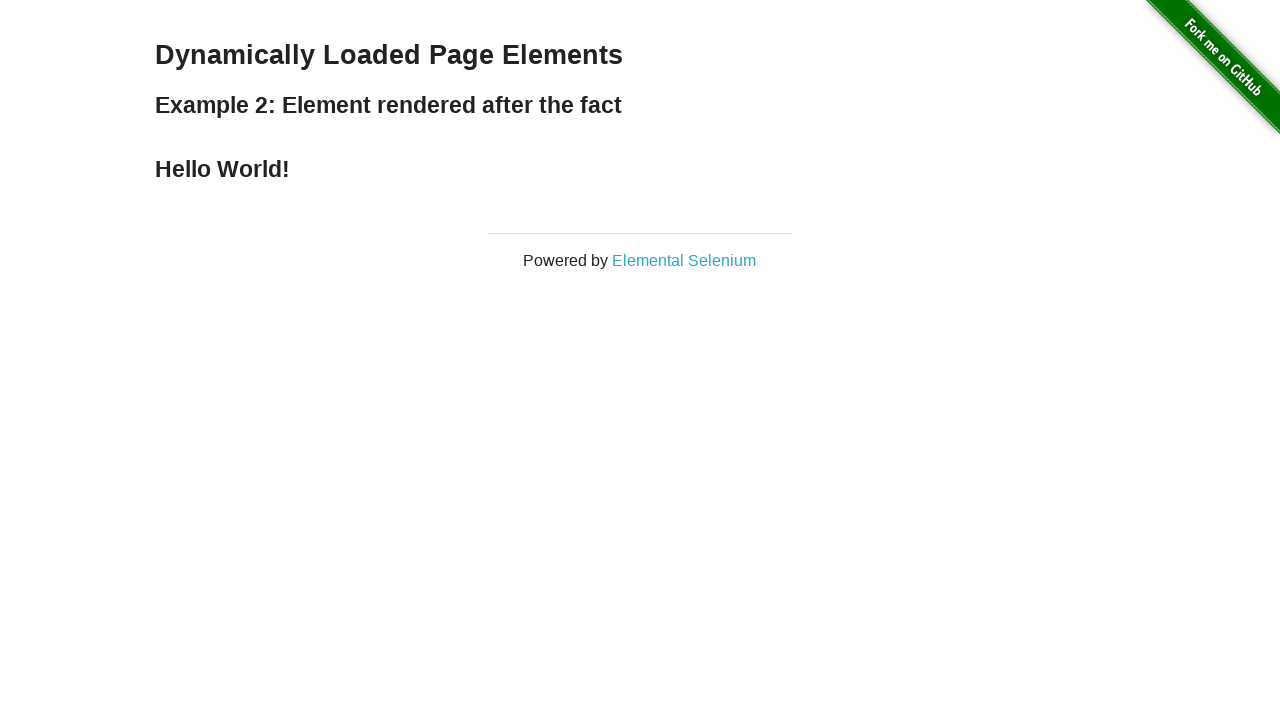